Tests navigation to the home page by clicking the home link and verifying the page heading

Starting URL: https://jupiter.cloud.planittesting.com/#/shop

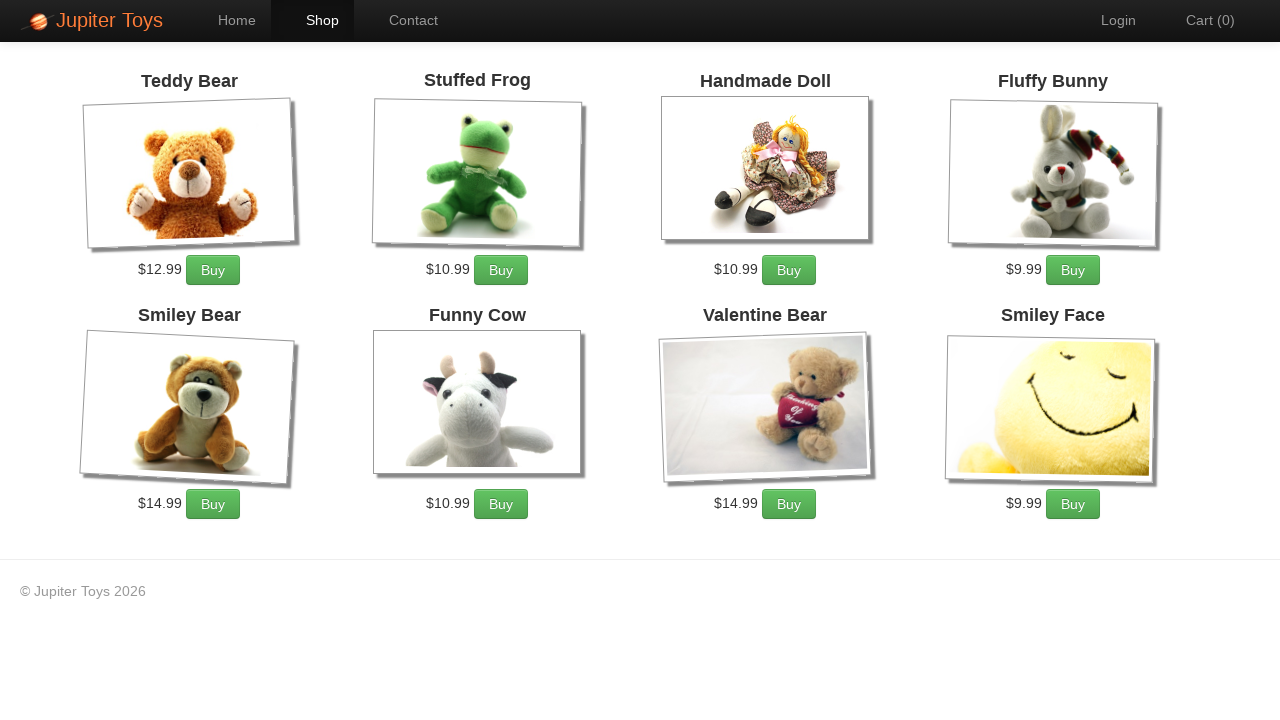

Clicked home navigation link (#nav-home) at (227, 20) on #nav-home
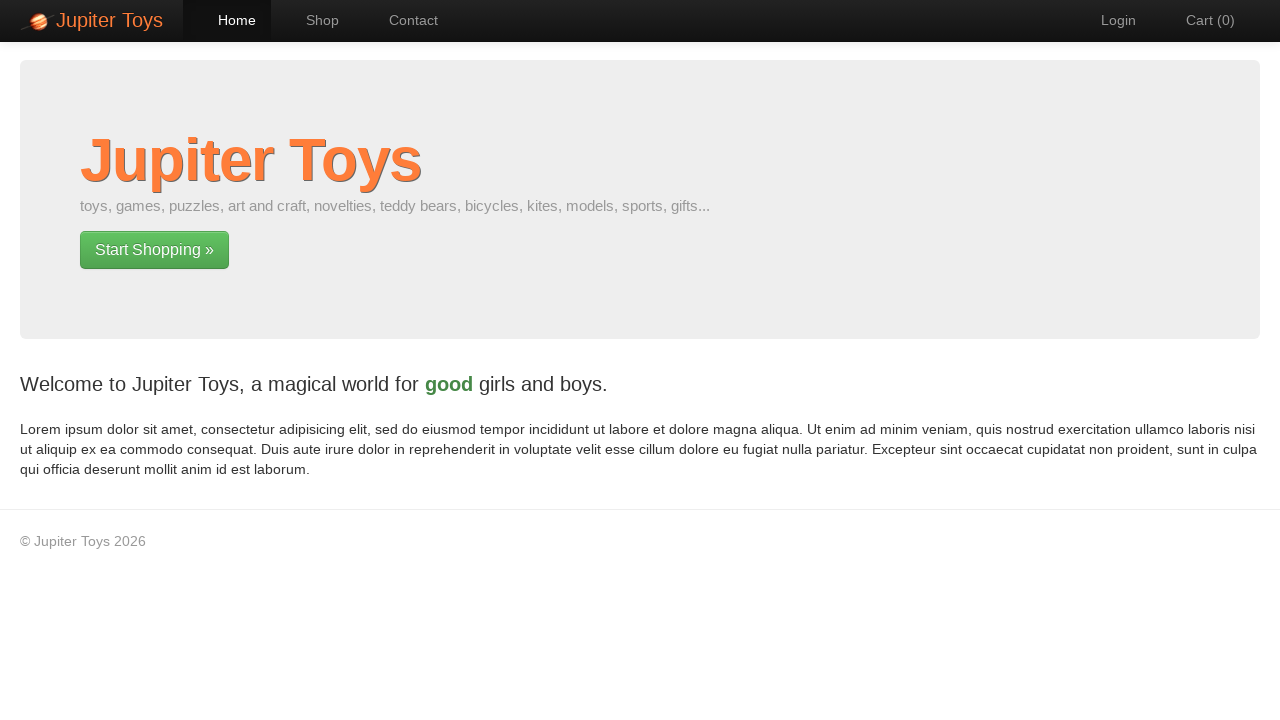

Home page loaded - h1 heading appeared
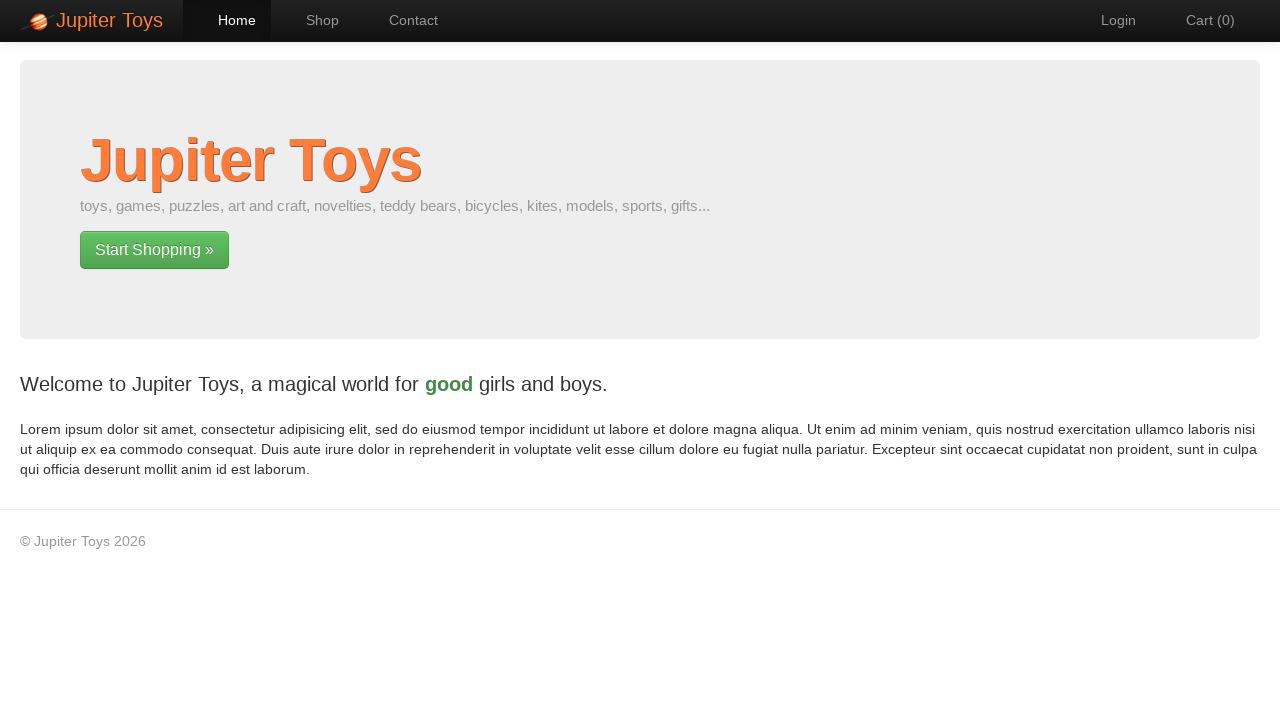

Verified page heading is 'Jupiter Toys'
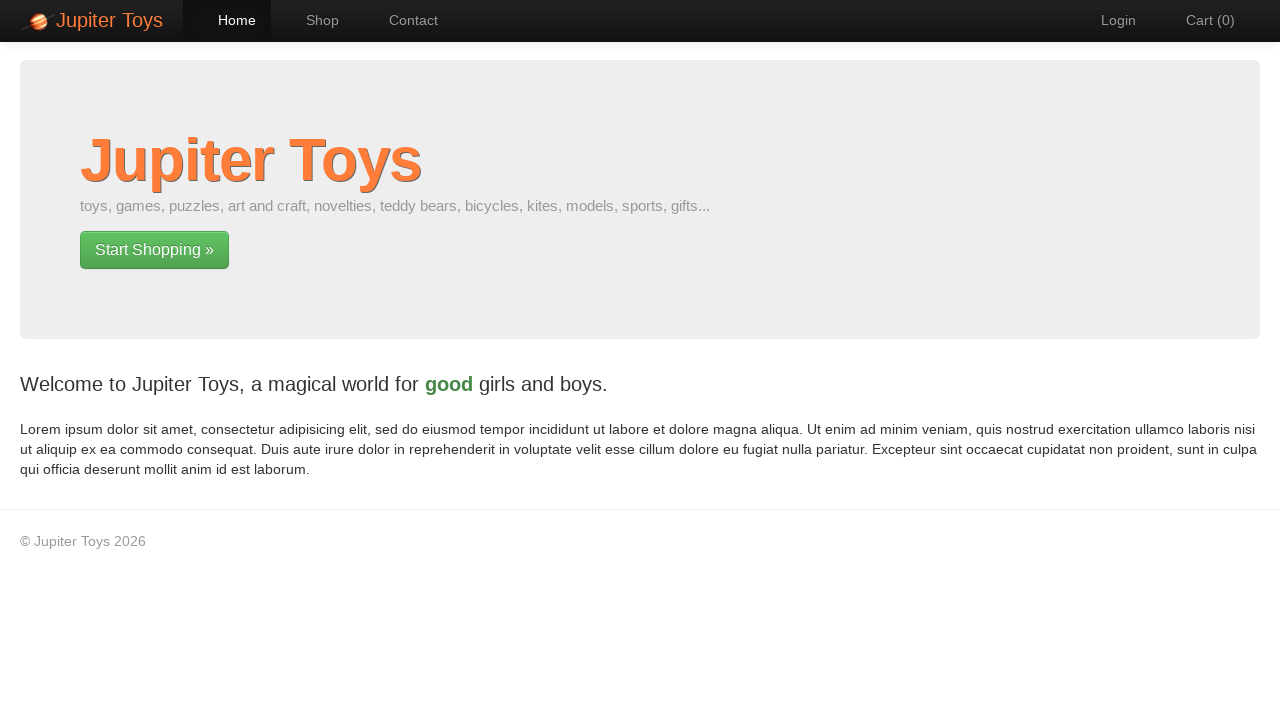

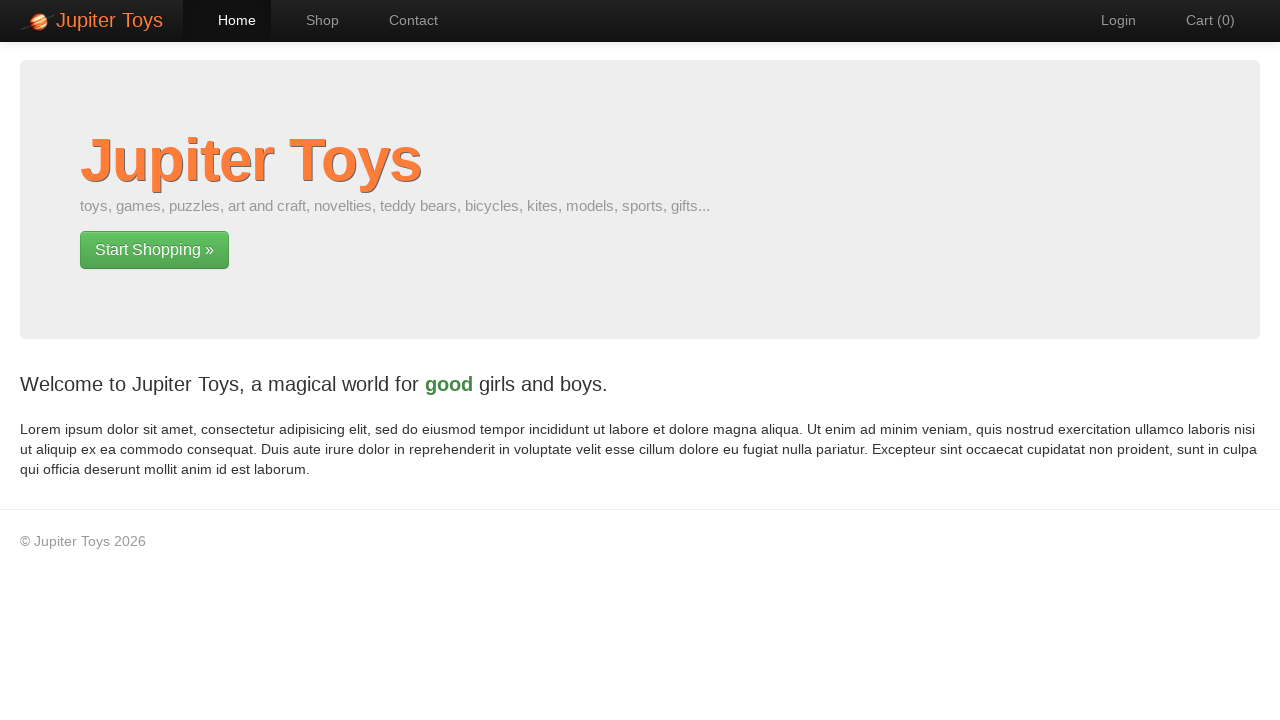